Navigates to the WhiteBox QA website and waits for the page to load, verifying basic page accessibility.

Starting URL: http://whiteboxqa.com

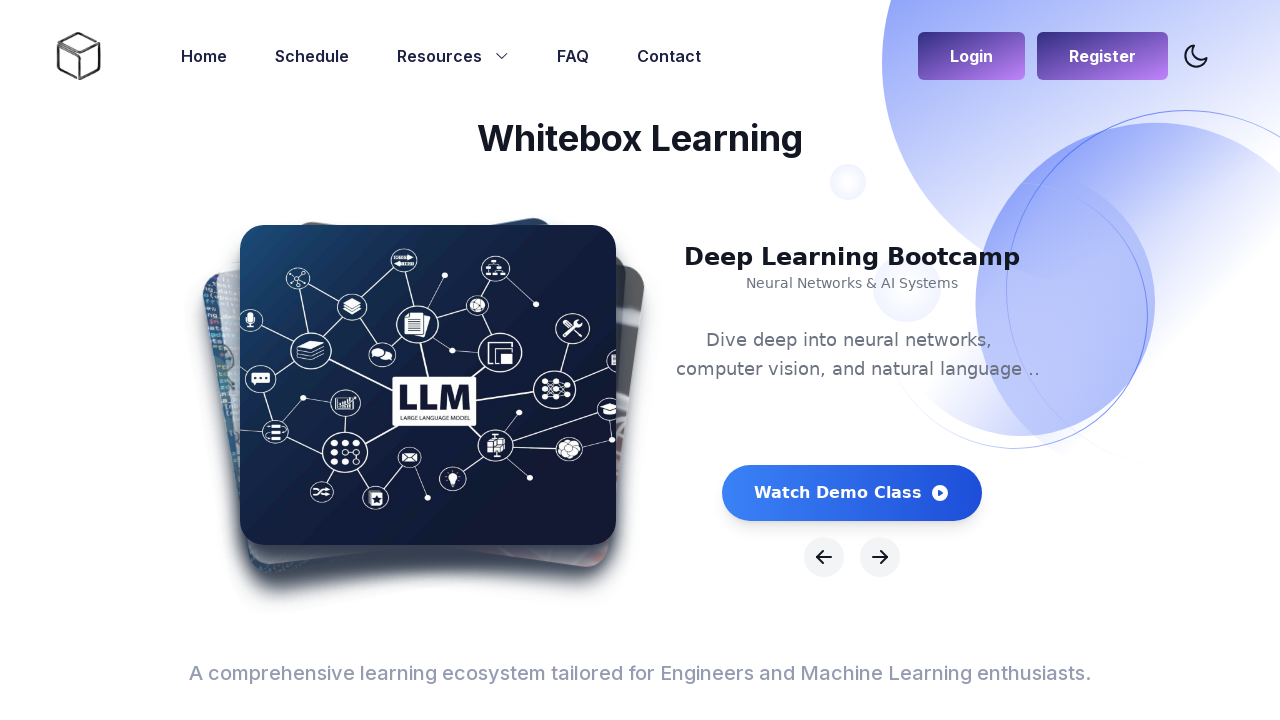

Waited for page to reach networkidle state
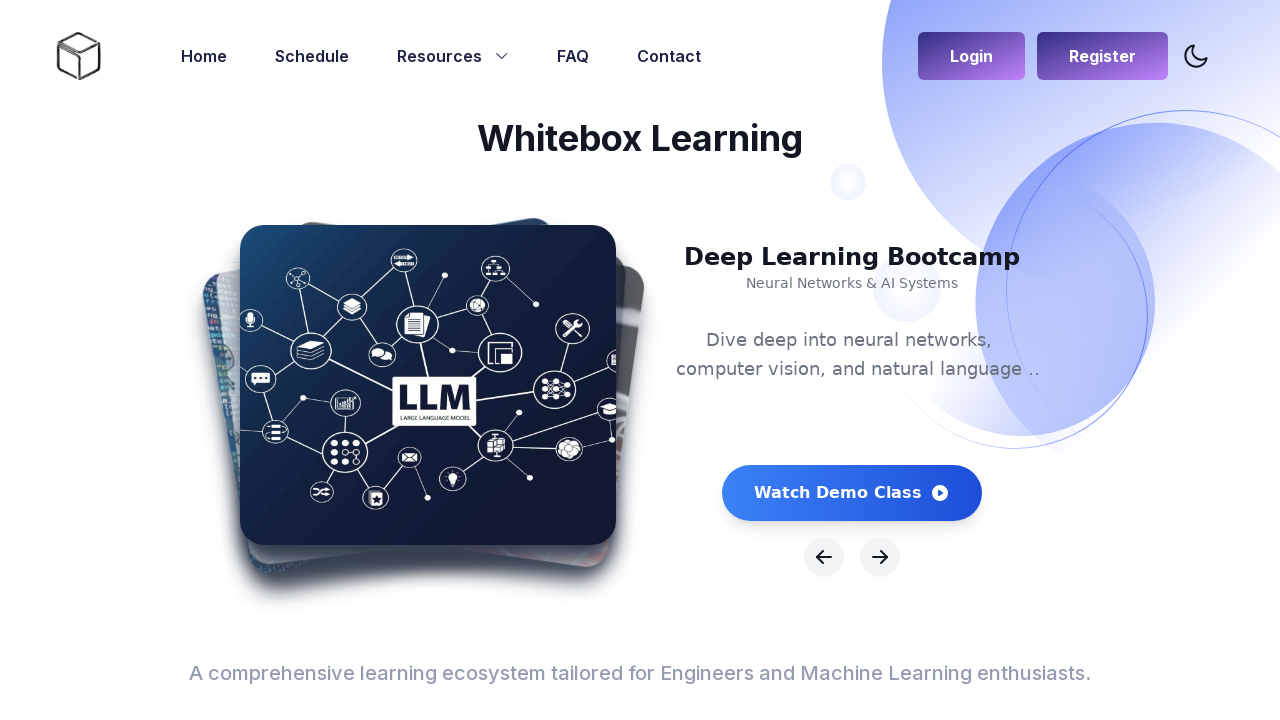

Verified page body element is present and accessible
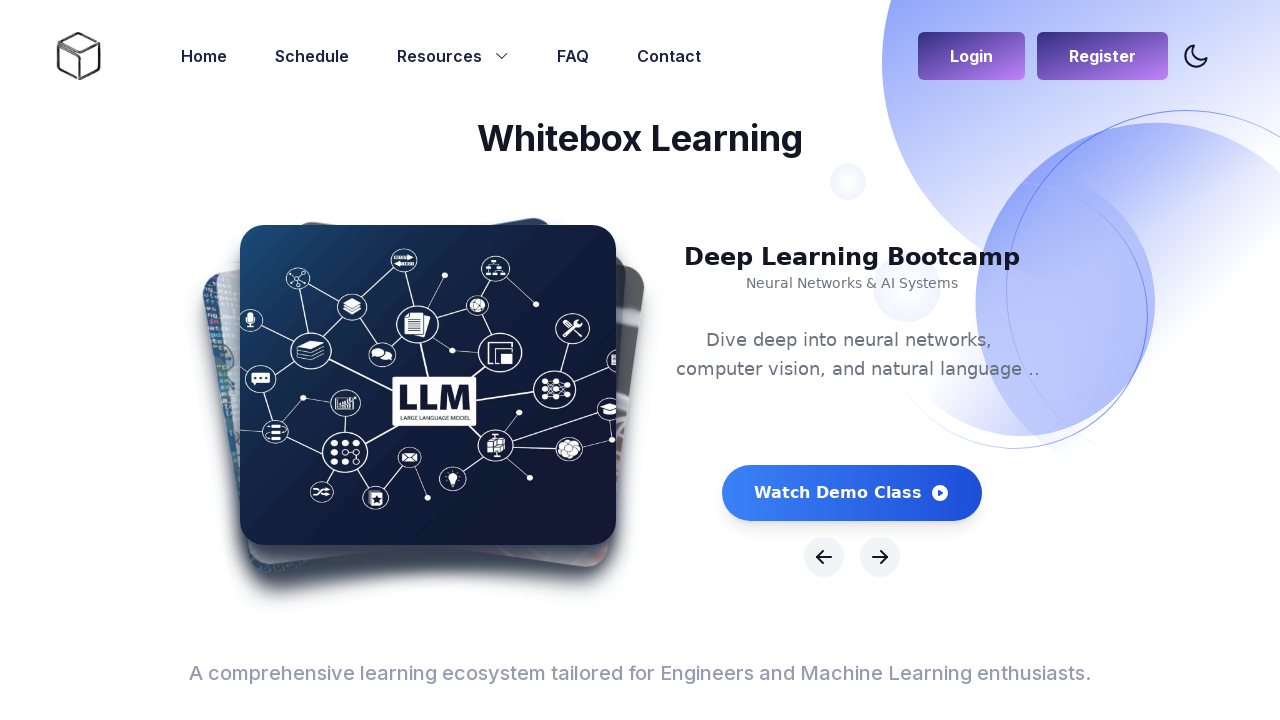

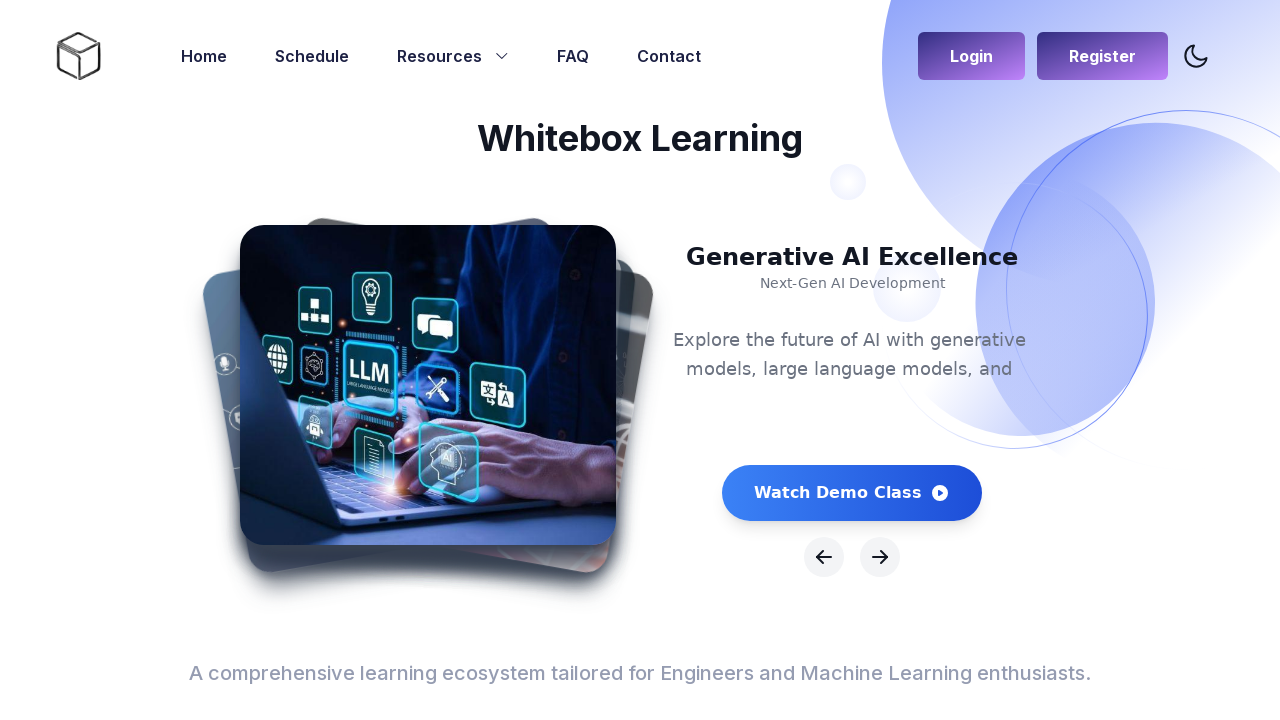